Tests window handling by clicking a blinking text link that opens a new window, demonstrating multi-window navigation

Starting URL: https://rahulshettyacademy.com/loginpagePractise/

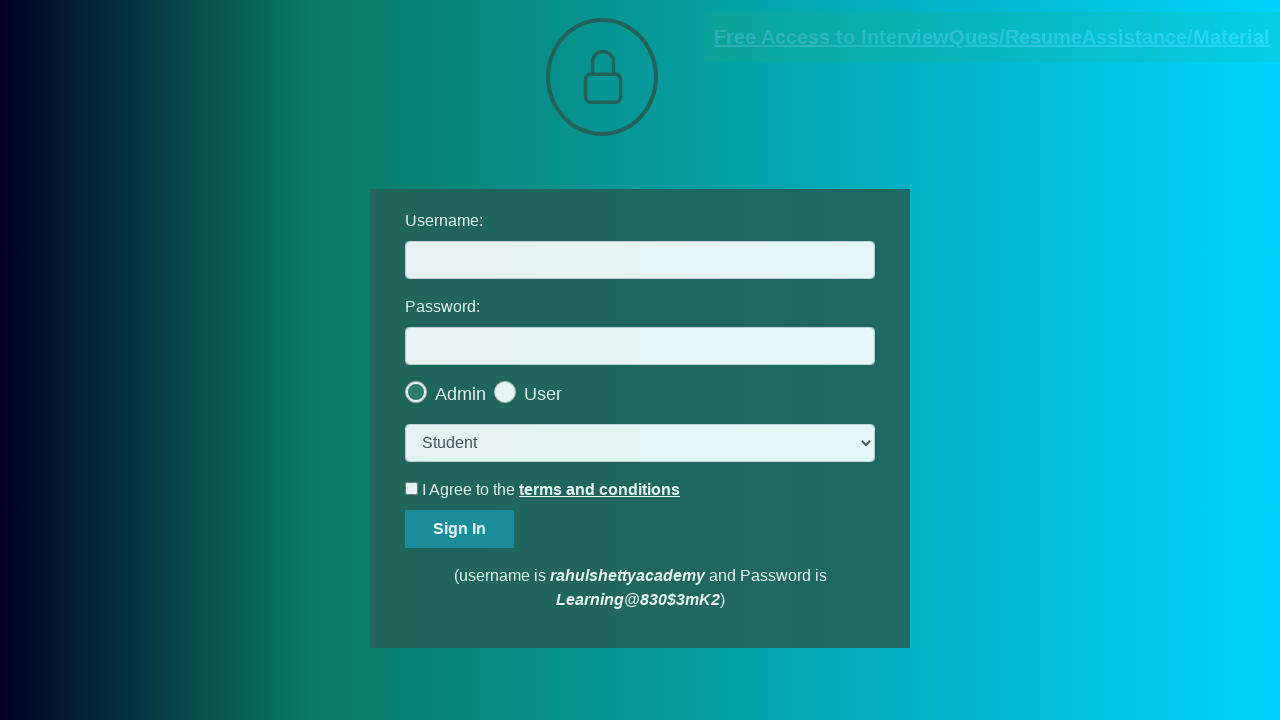

Clicked blinking text link at (992, 37) on a.blinkingText
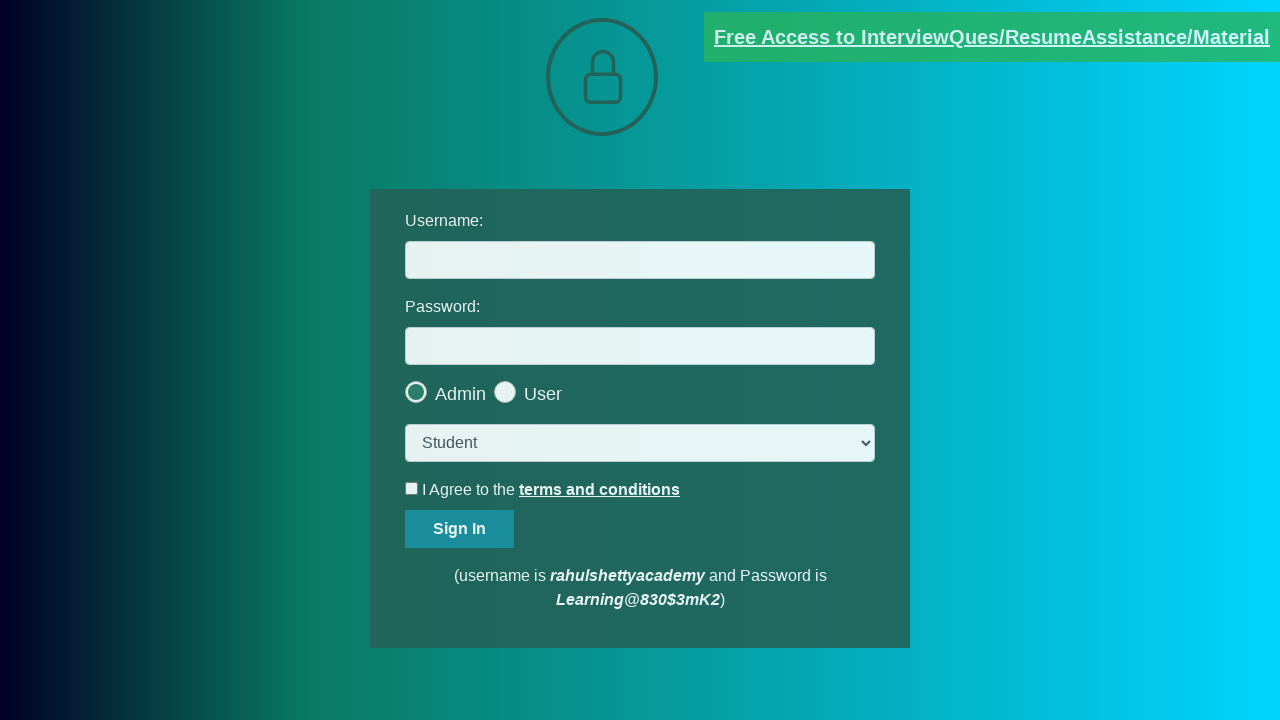

Clicked blinking text link to open new window at (992, 37) on a.blinkingText
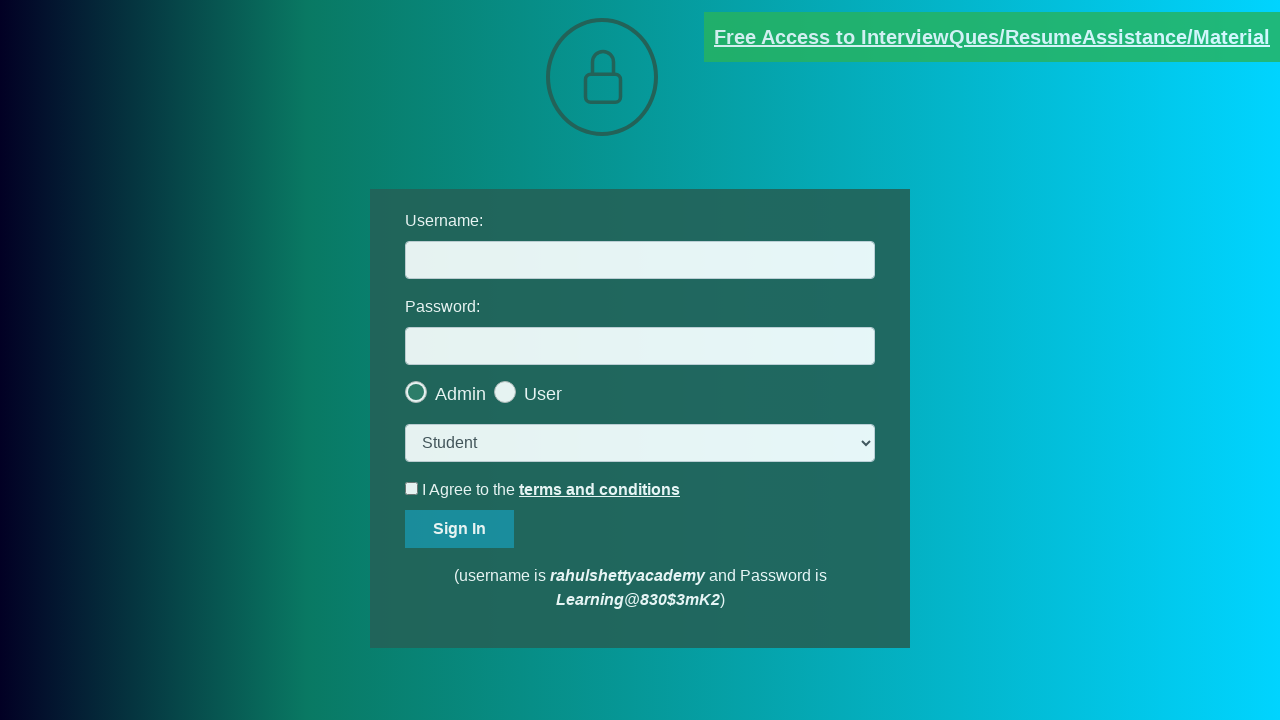

New window opened and captured
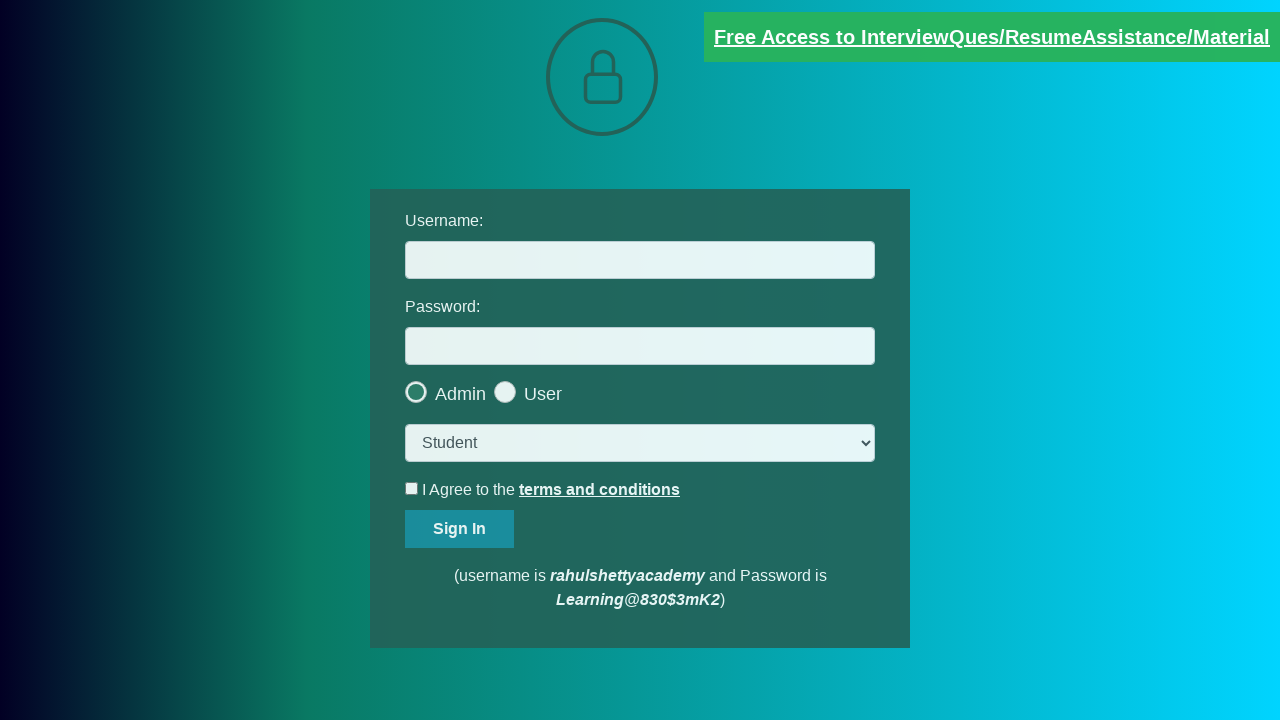

New page loaded successfully
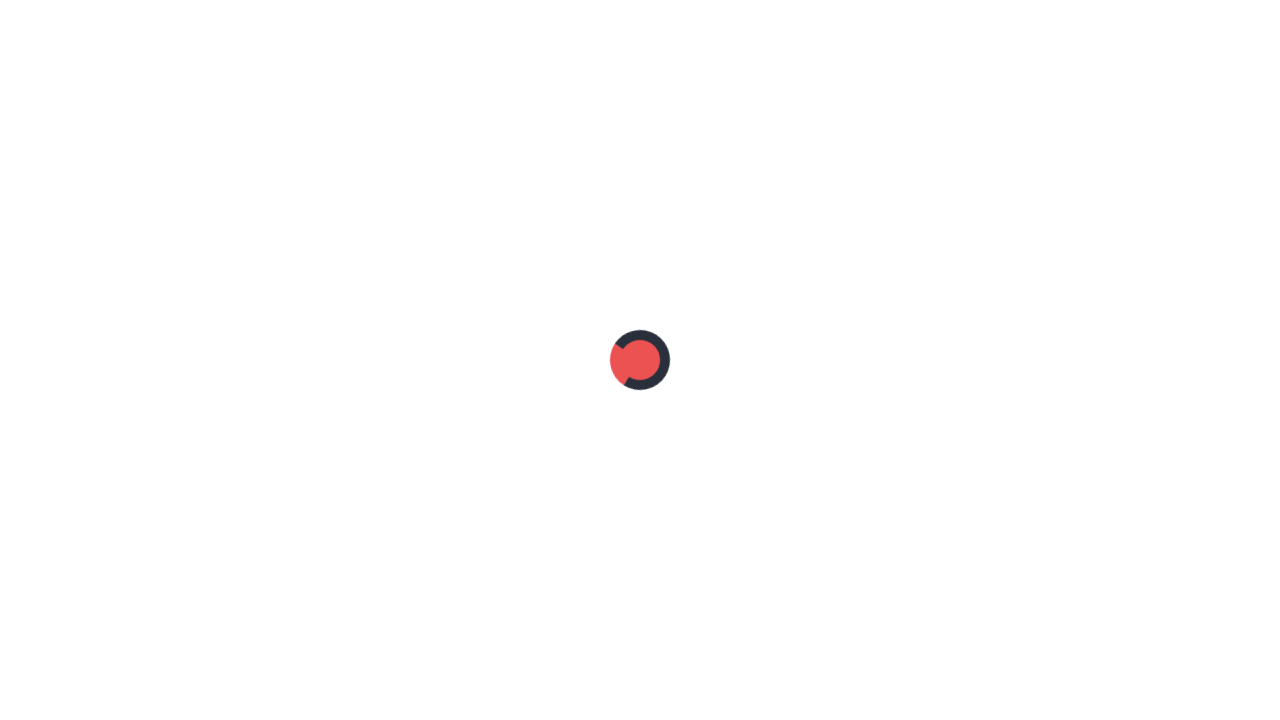

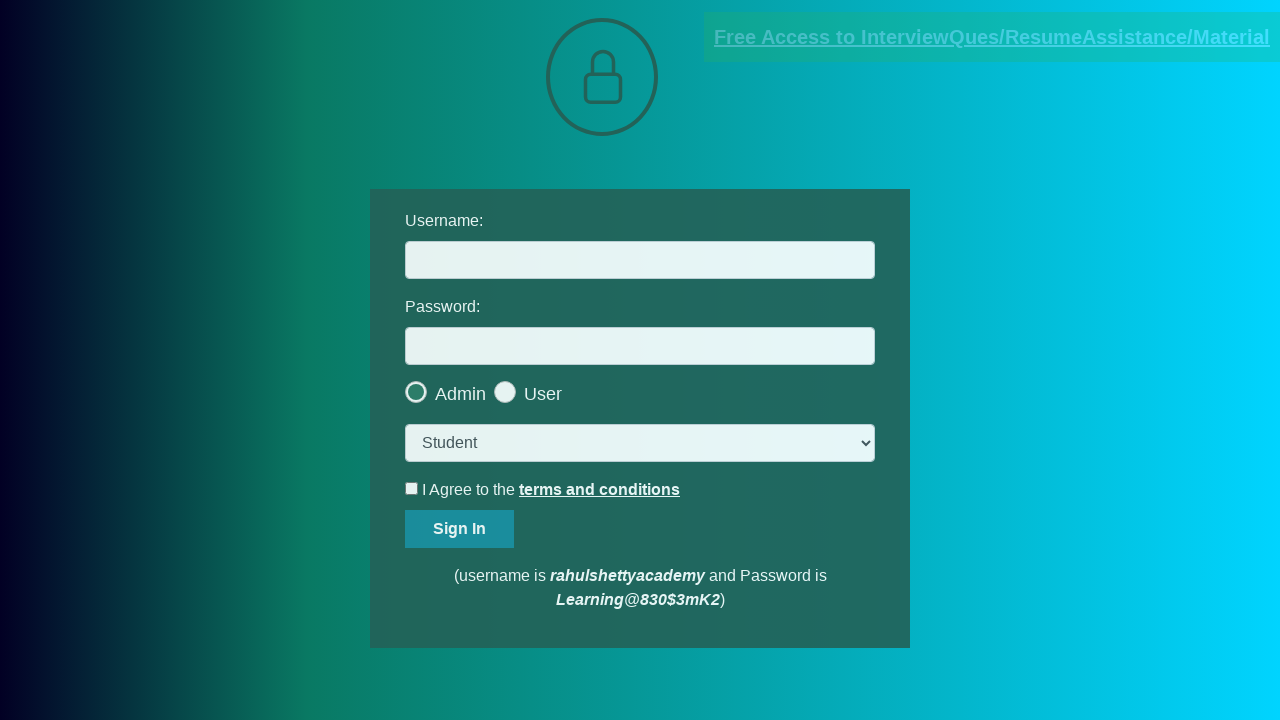